Tests the contact form with an invalid name (numbers only) to verify form behavior.

Starting URL: https://www.demoblaze.com/

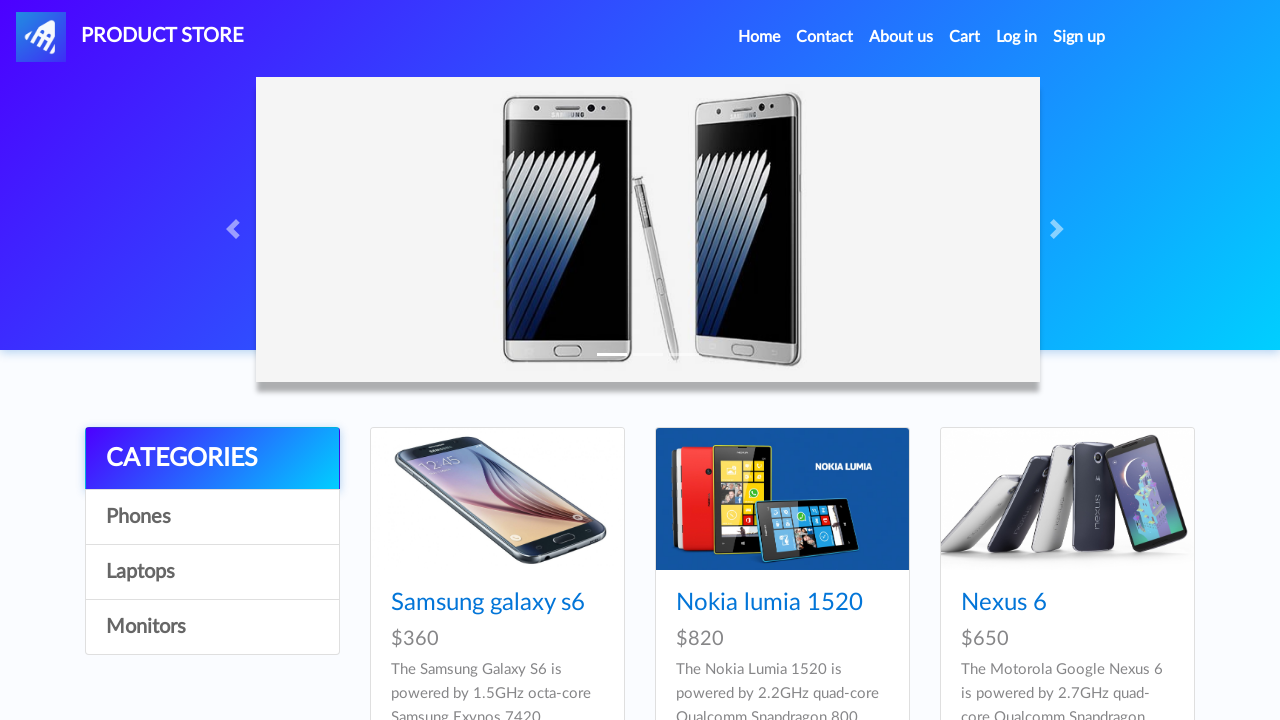

Clicked on Contact link at (825, 37) on xpath=//a[text()='Contact']
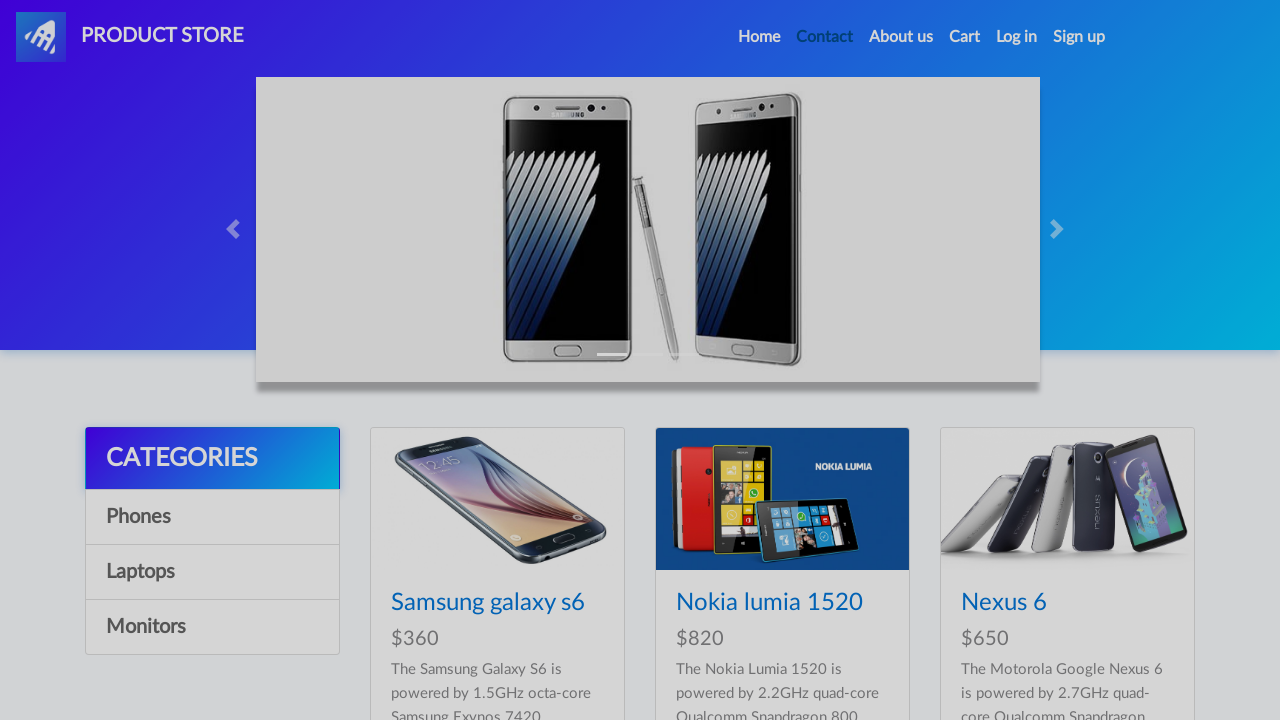

Waited 2 seconds for contact form to load
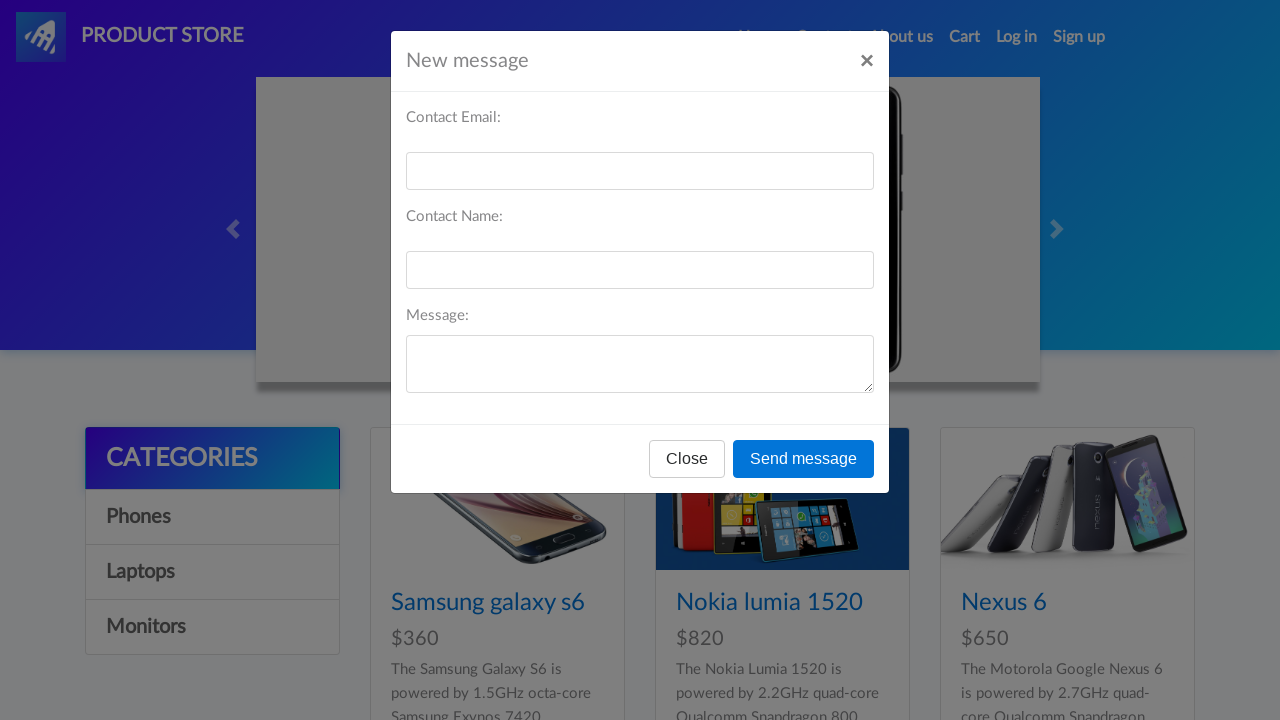

Filled email field with 'validuser@example.com' on #recipient-email
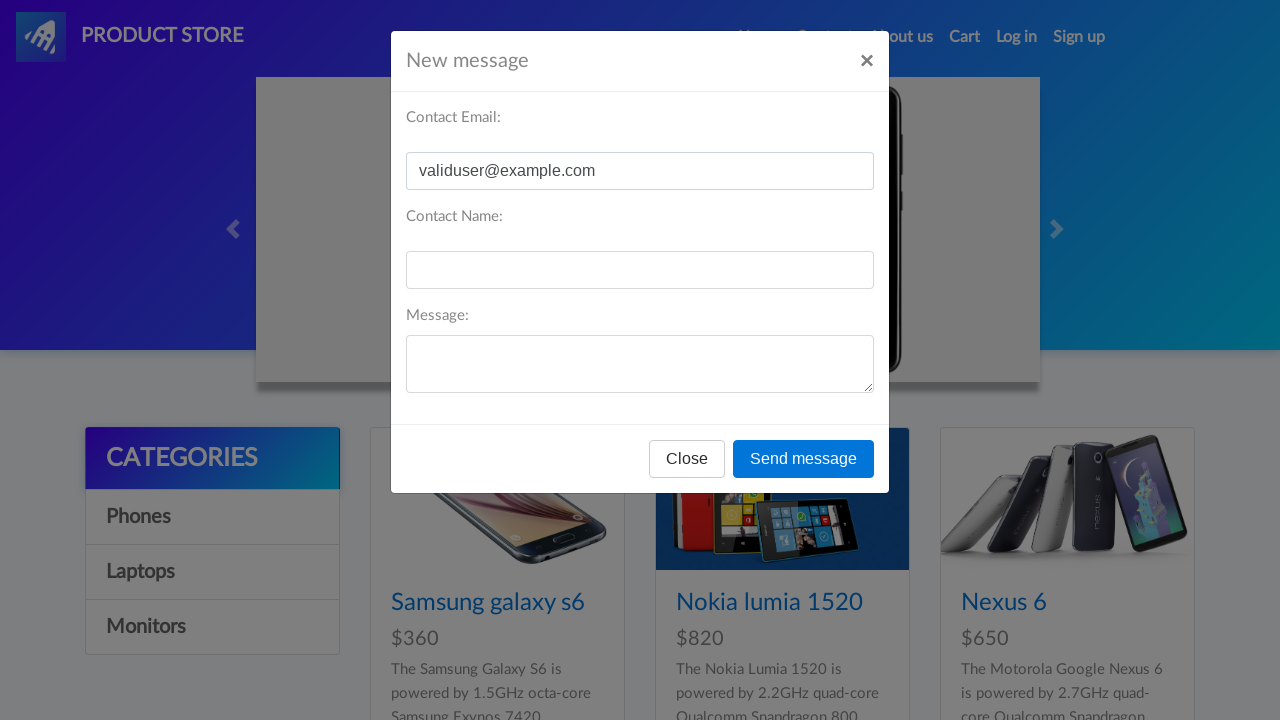

Filled name field with invalid value '12345' (numbers only) on #recipient-name
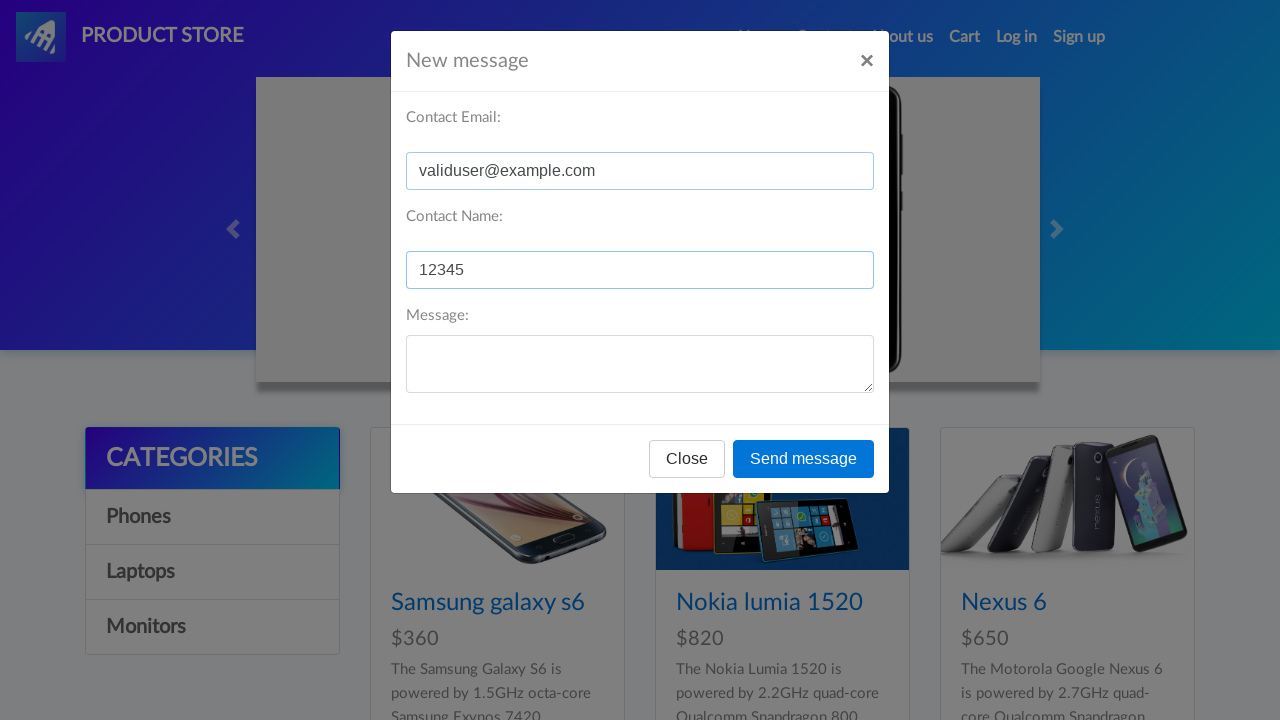

Filled message field with 'Trying to send with invalid name' on #message-text
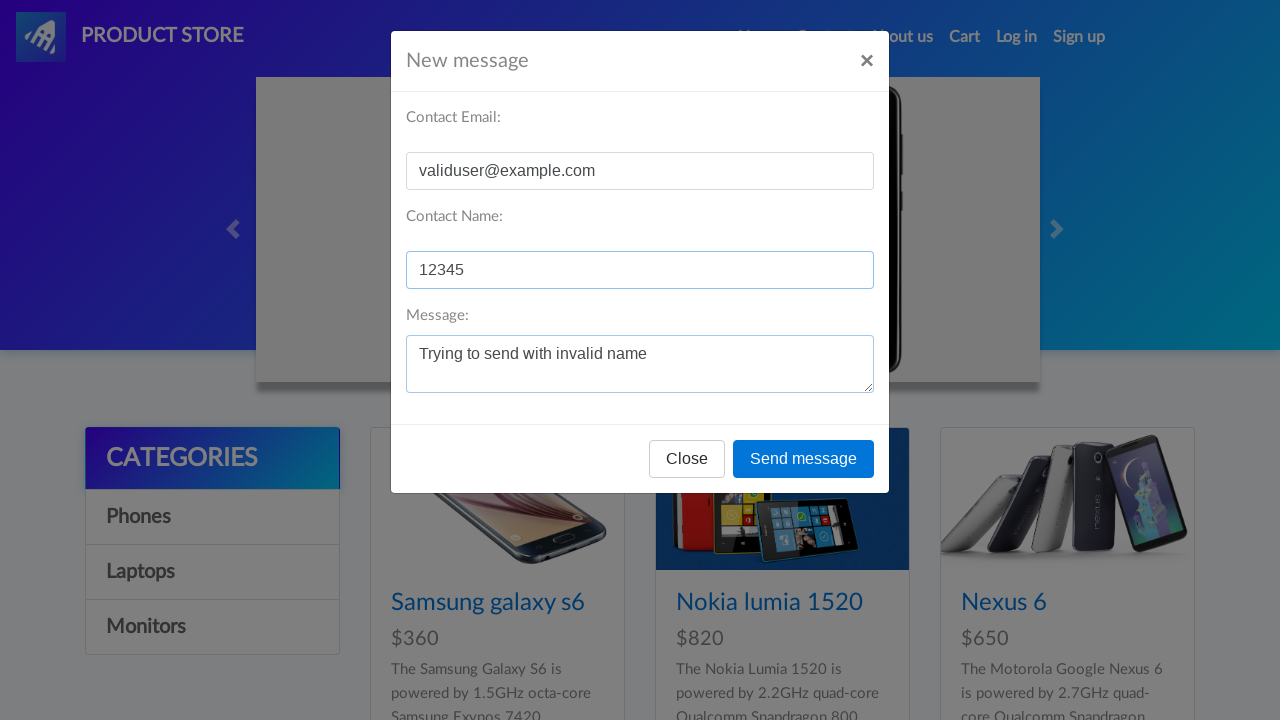

Clicked Send message button at (804, 459) on xpath=//button[text()='Send message']
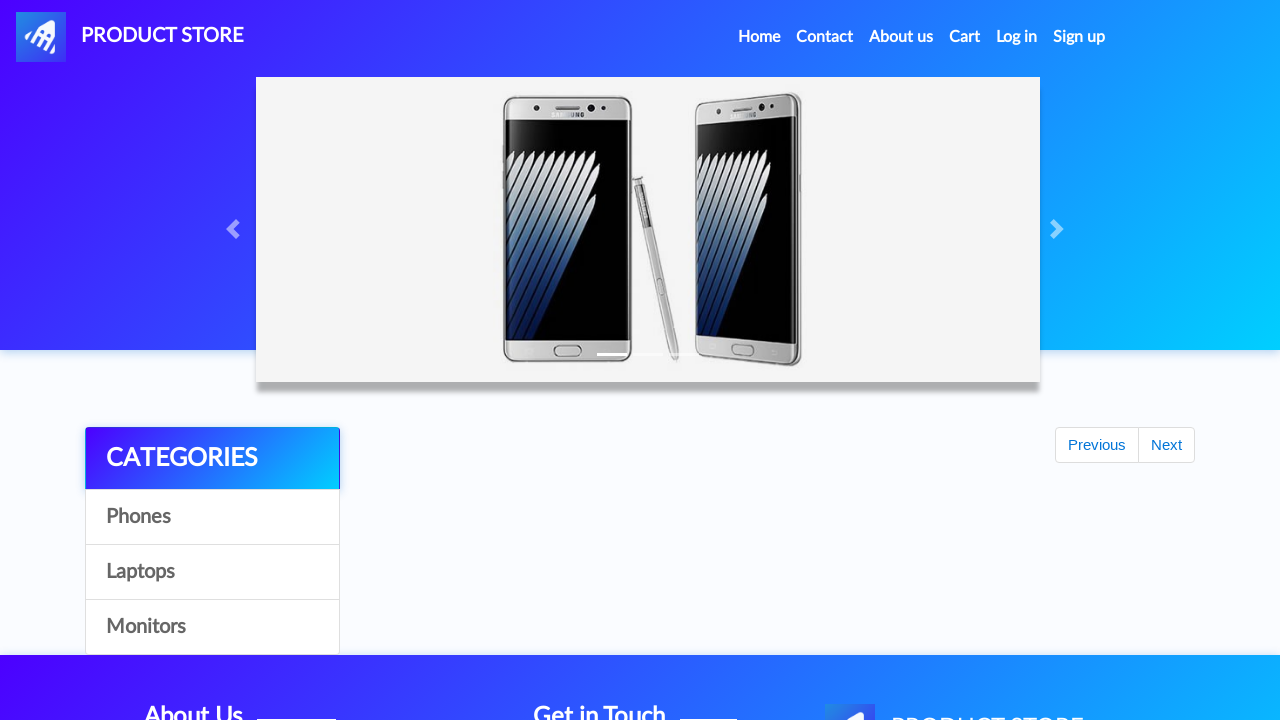

Waited 2 seconds for alert dialog to appear
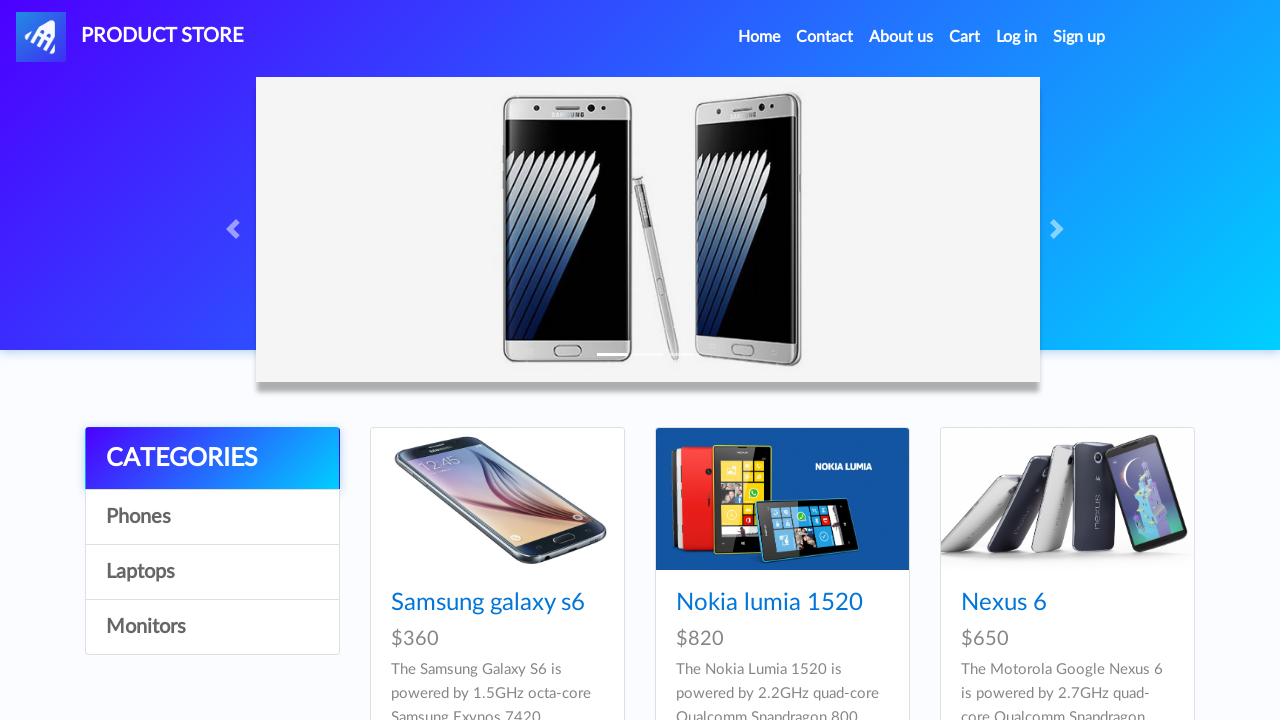

Set up dialog handler to accept alert
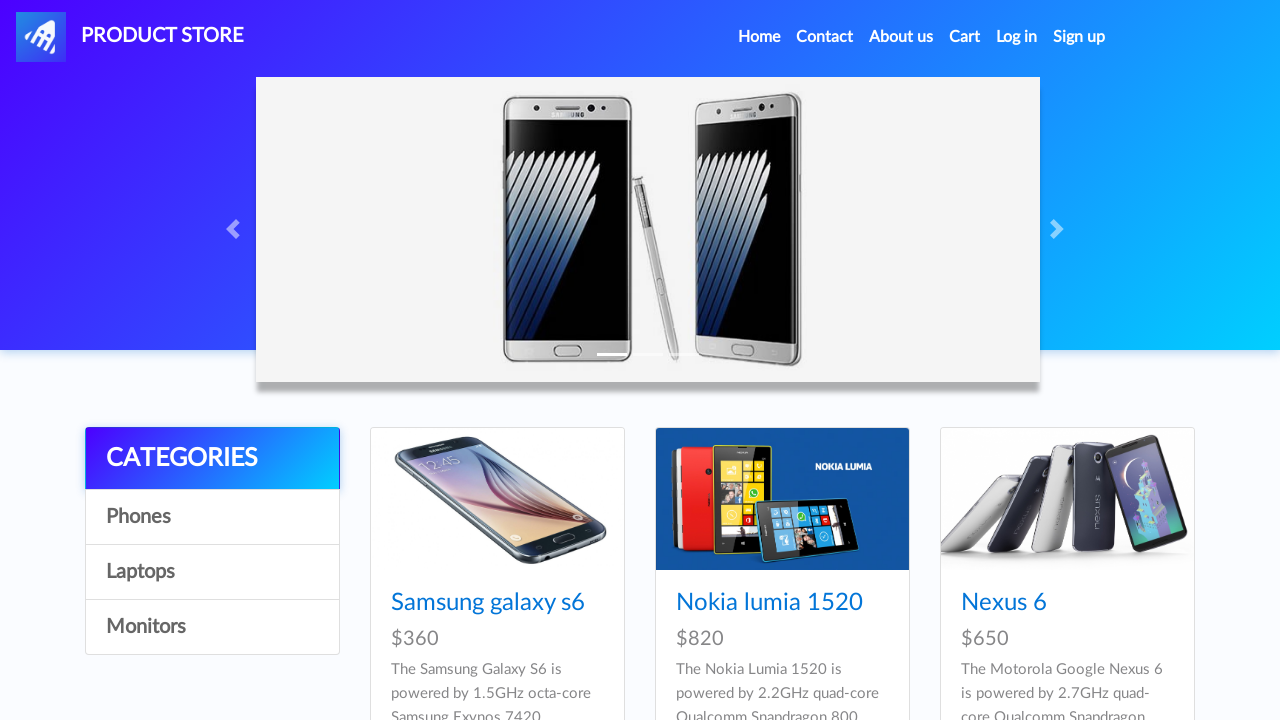

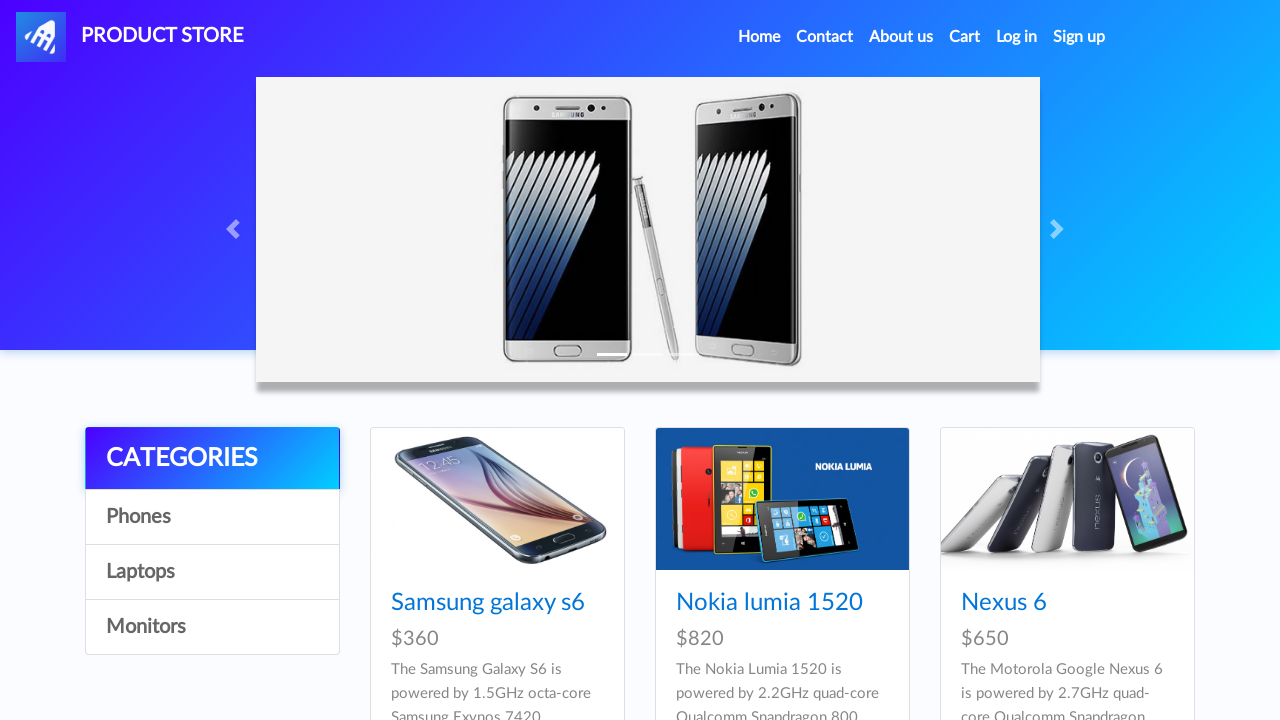